Tests a form submission by filling various fields (name, address, email, phone, etc.) and verifying that empty zip code field shows error while other fields show success

Starting URL: https://bonigarcia.dev/selenium-webdriver-java/data-types.html

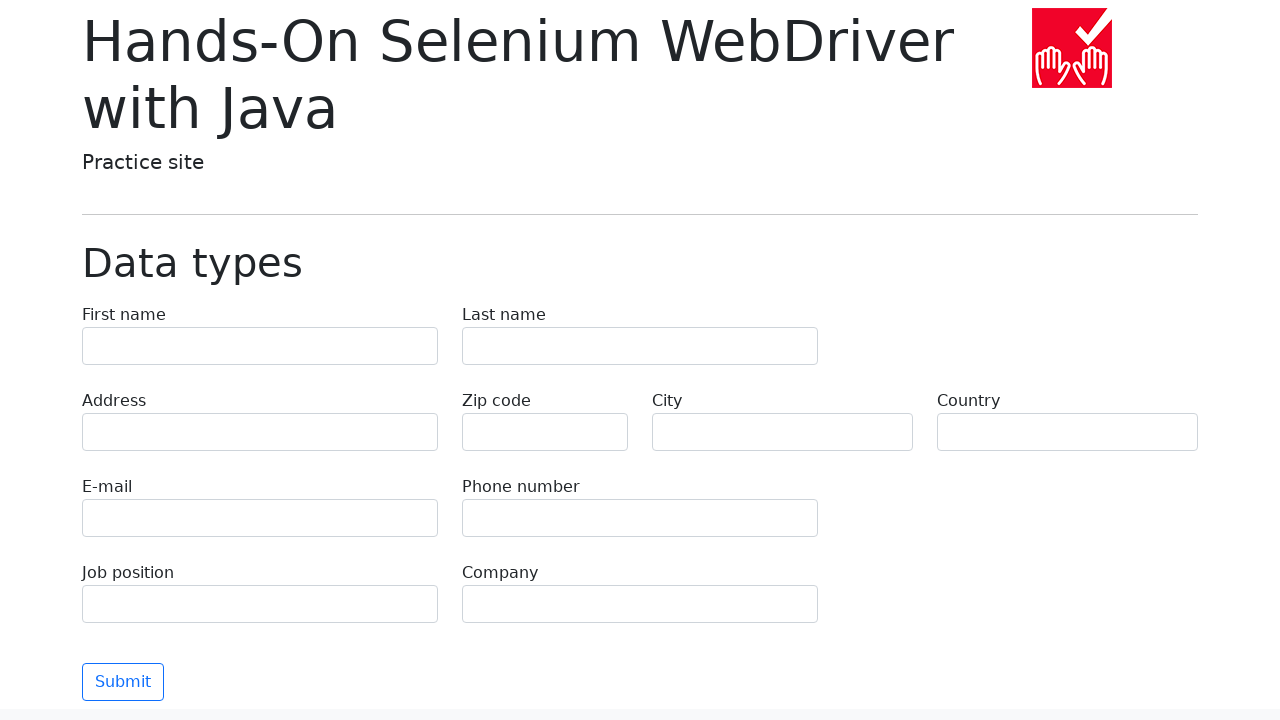

Filled first name field with 'Иван' on input.form-control[name='first-name']
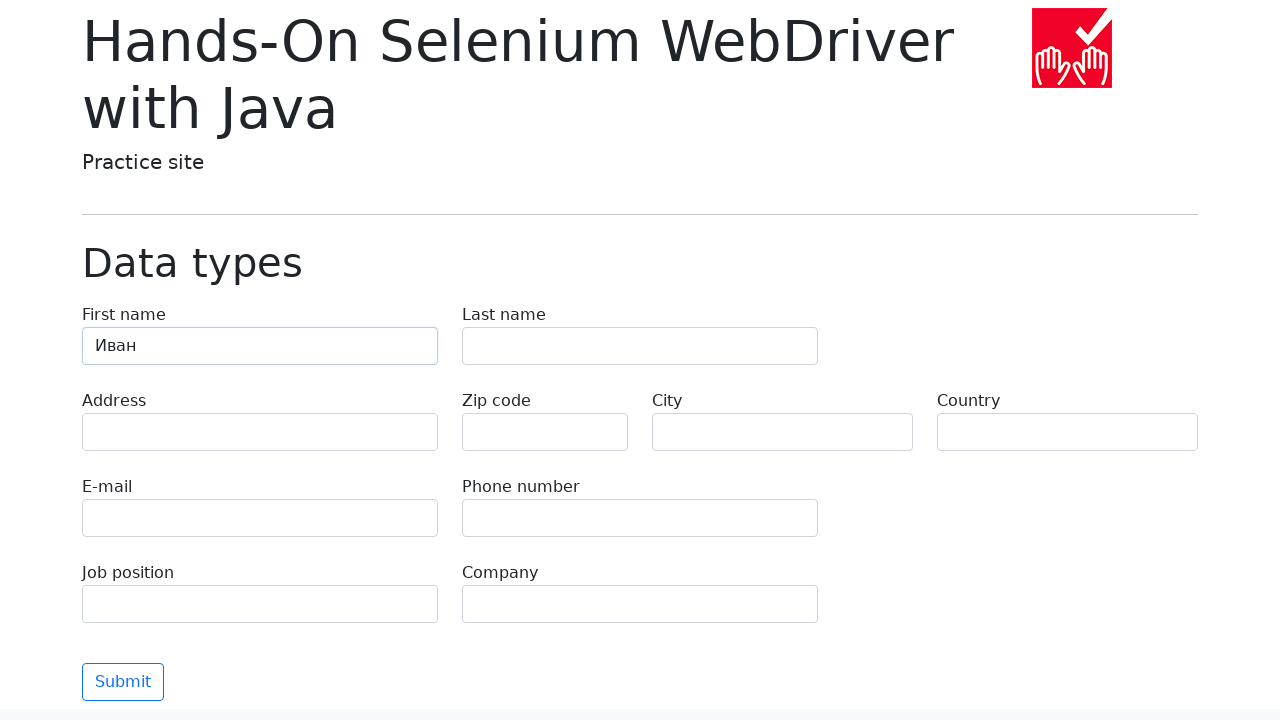

Filled last name field with 'Петров' on input.form-control[name='last-name']
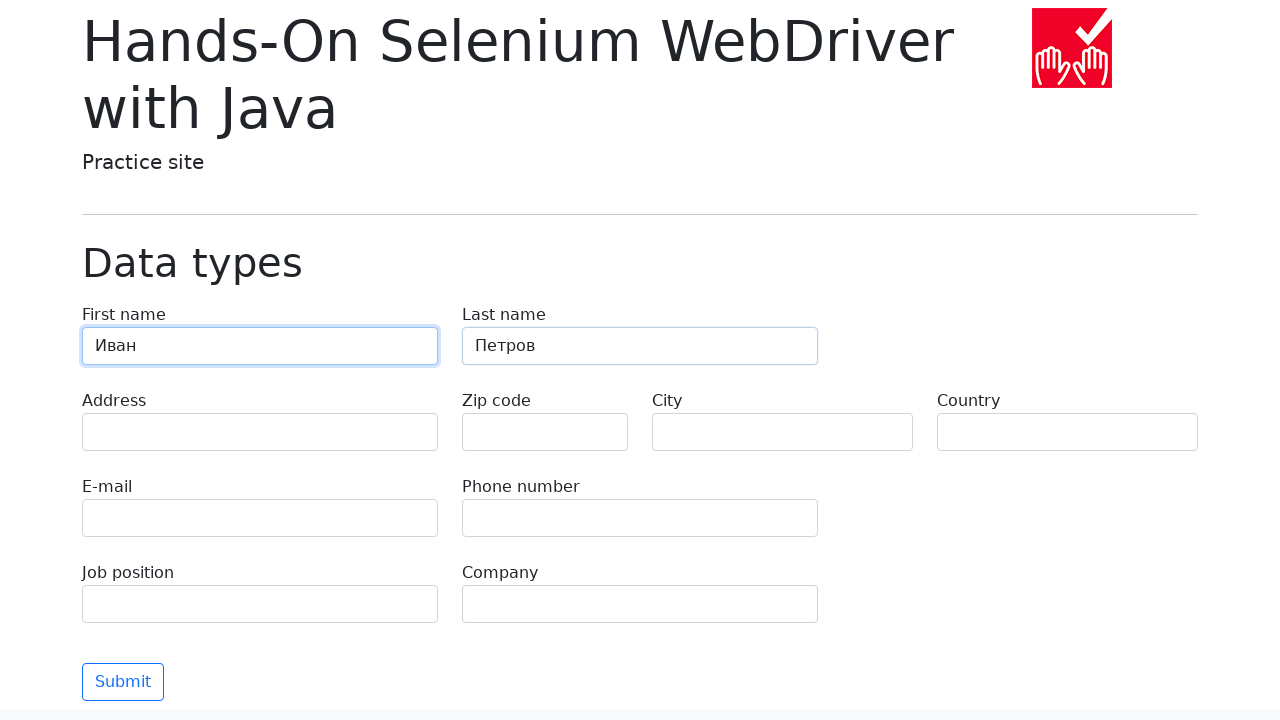

Filled address field with 'Ленина, 55-3' on input.form-control[name='address']
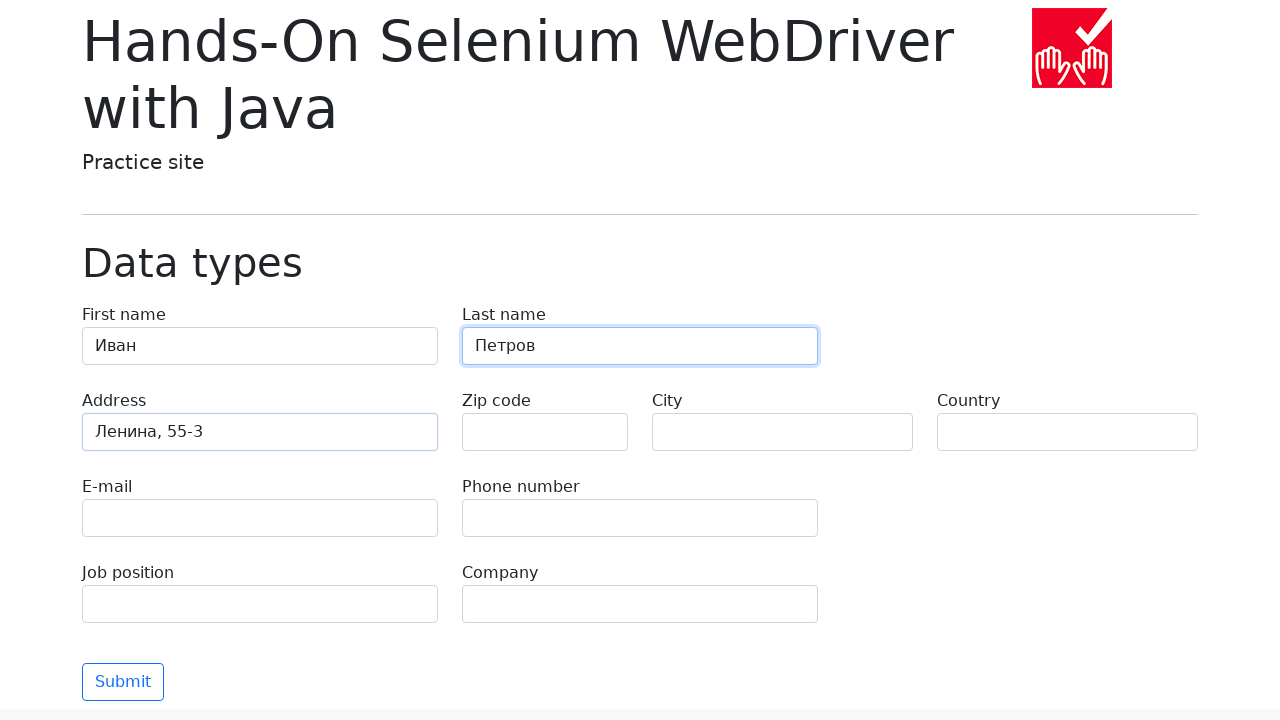

Filled email field with 'test@skypro.com' on input.form-control[name='e-mail']
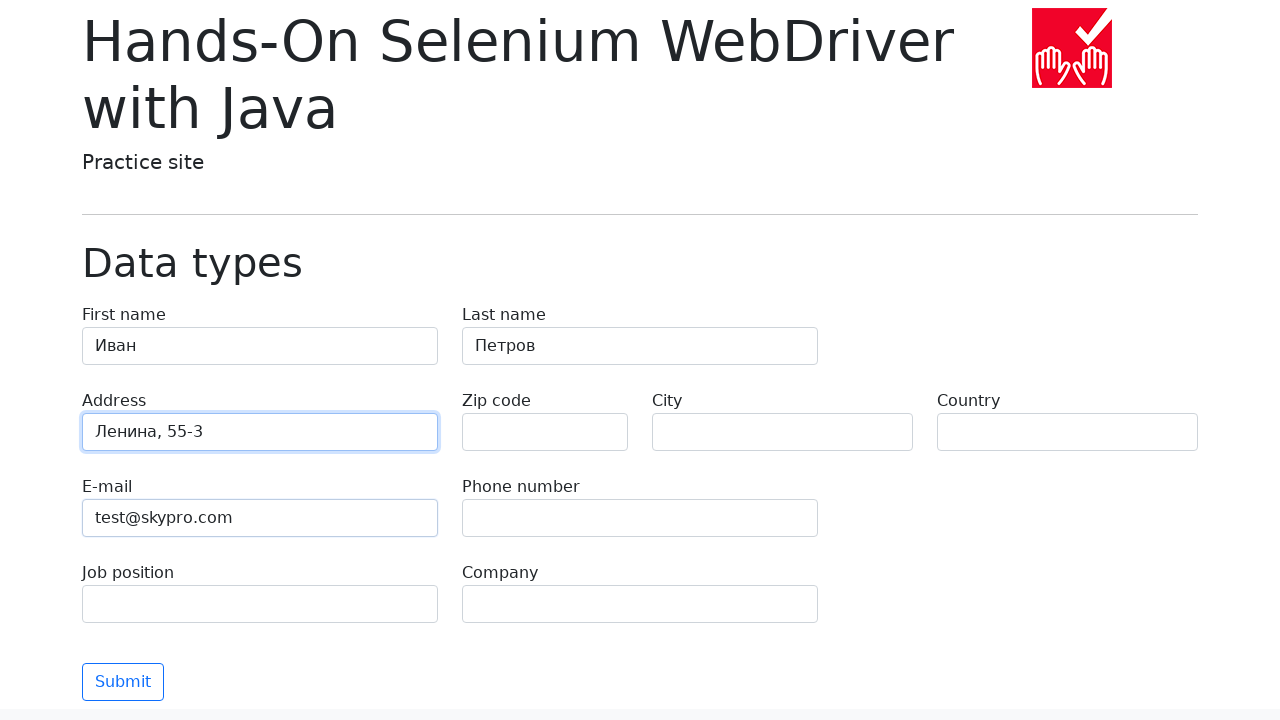

Filled phone field with '+7985899998787' on input.form-control[name='phone']
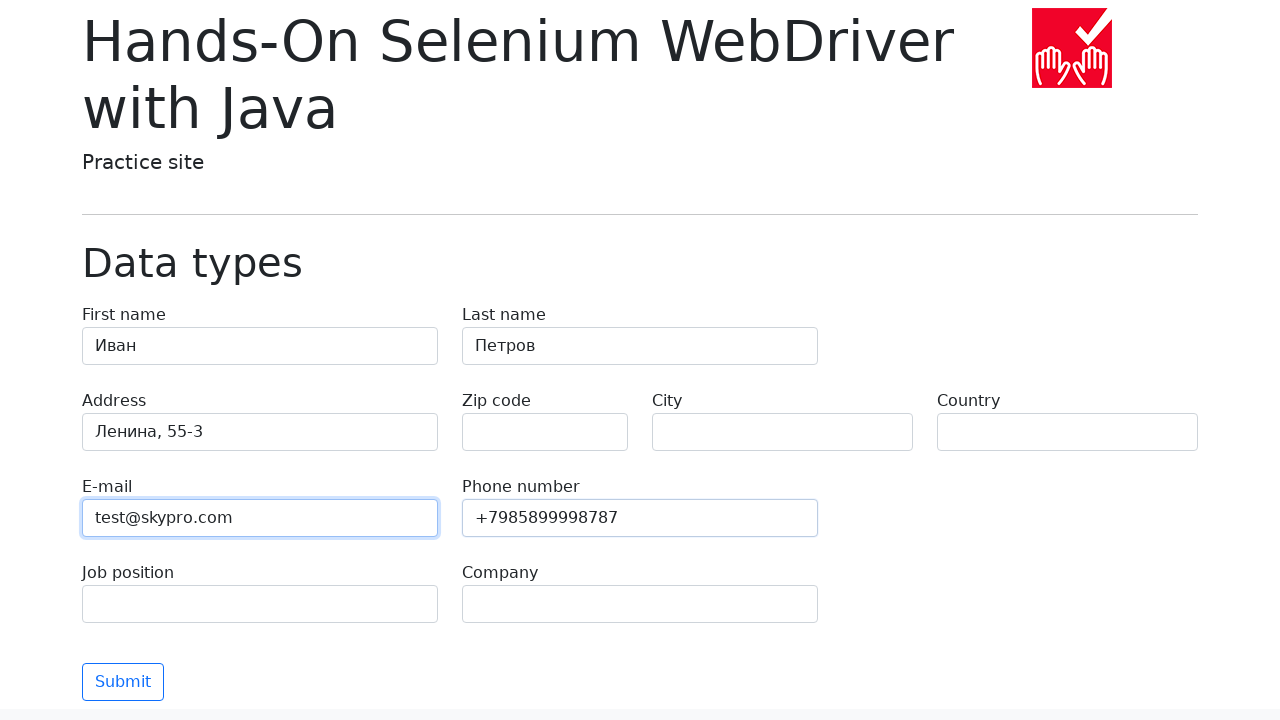

Left zip code field empty on input.form-control[name='zip-code']
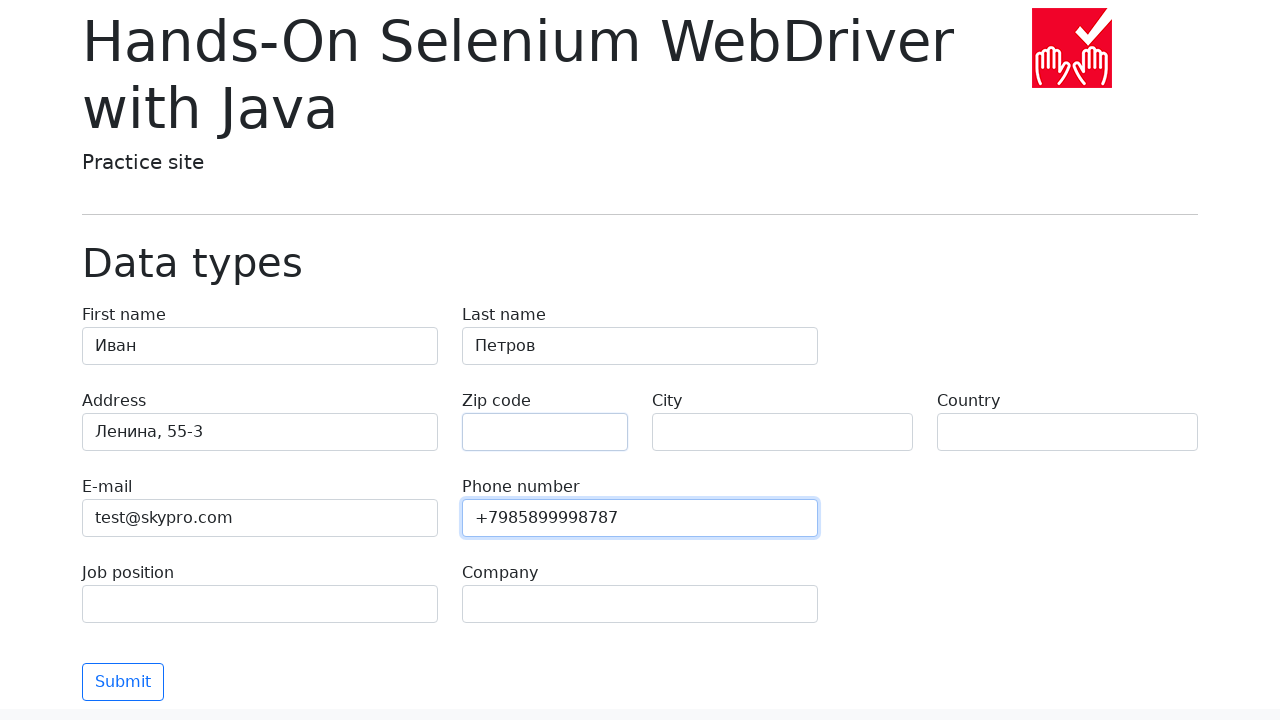

Filled city field with 'Москва' on input.form-control[name='city']
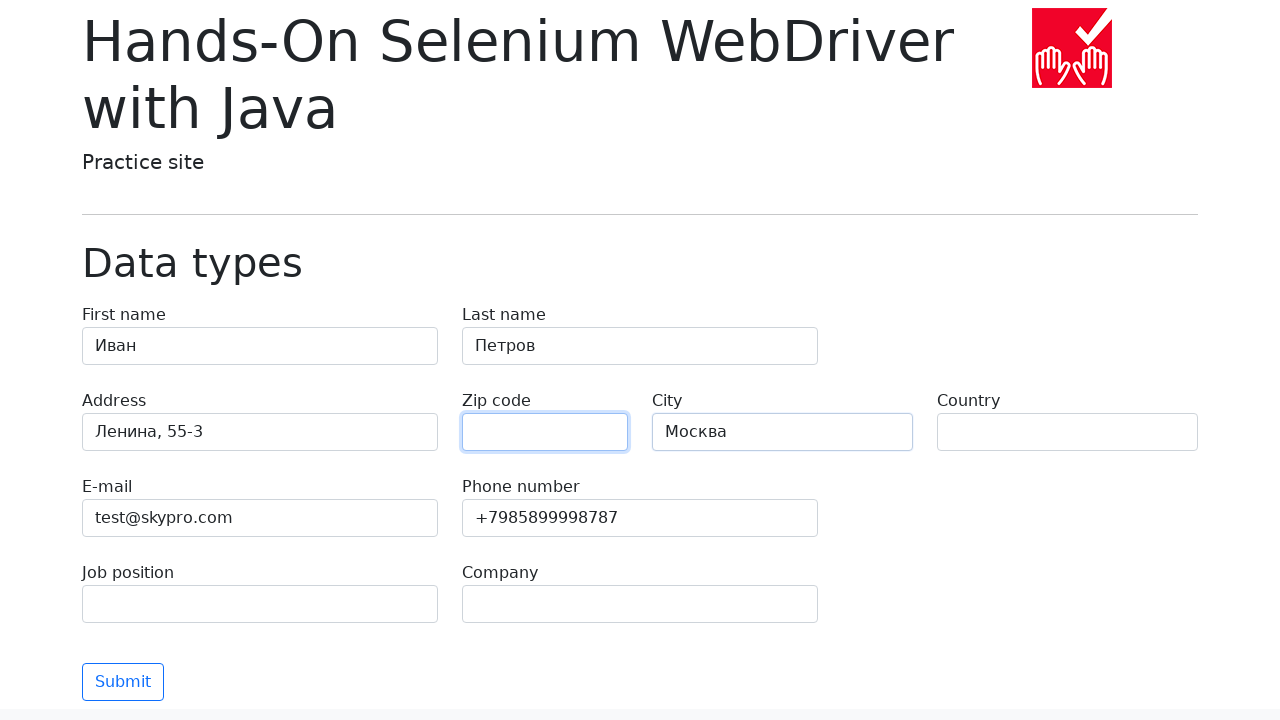

Filled country field with 'Россия' on input.form-control[name='country']
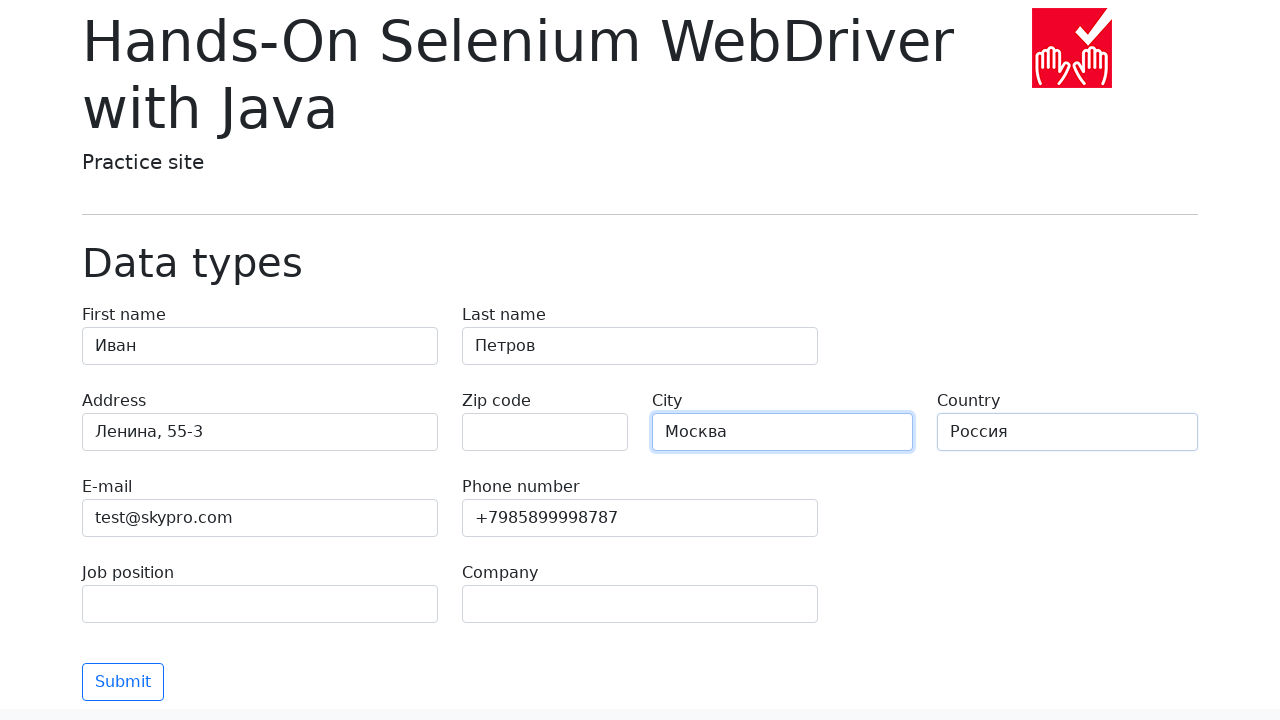

Filled job position field with 'QA' on input.form-control[name='job-position']
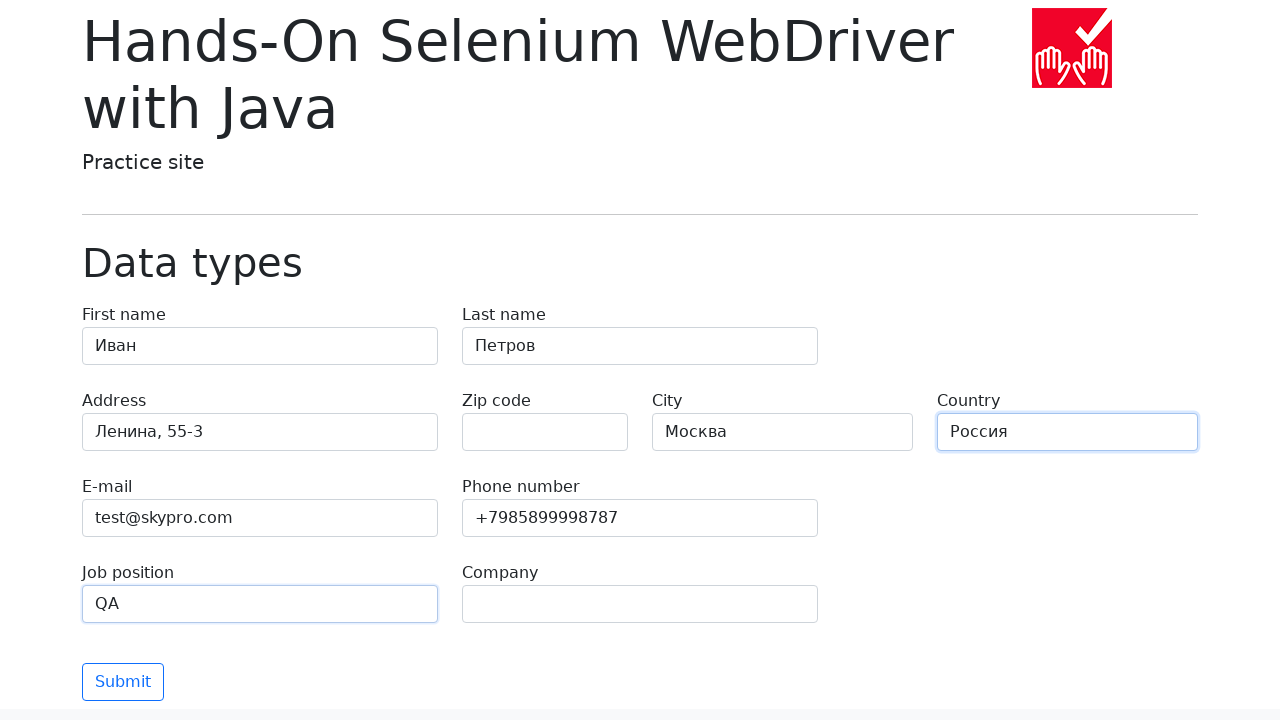

Filled company field with 'SkyPro' on input.form-control[name='company']
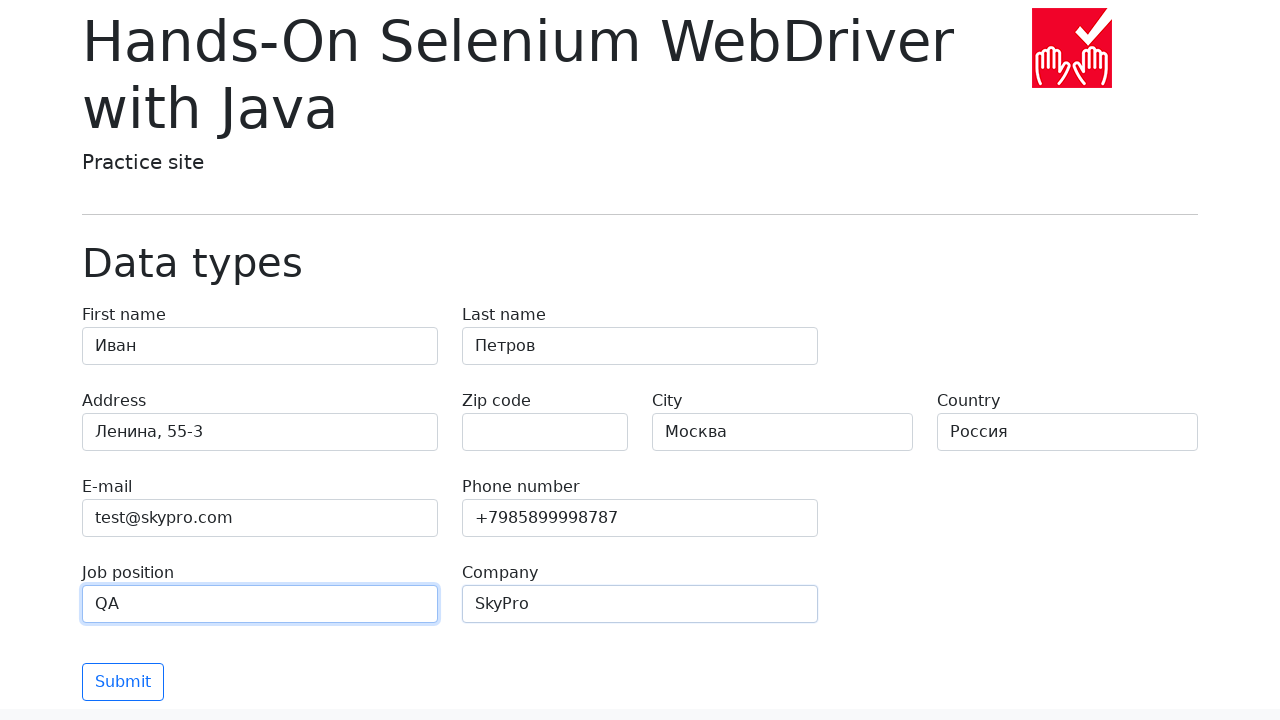

Clicked submit button to submit form at (123, 682) on button[type=submit]
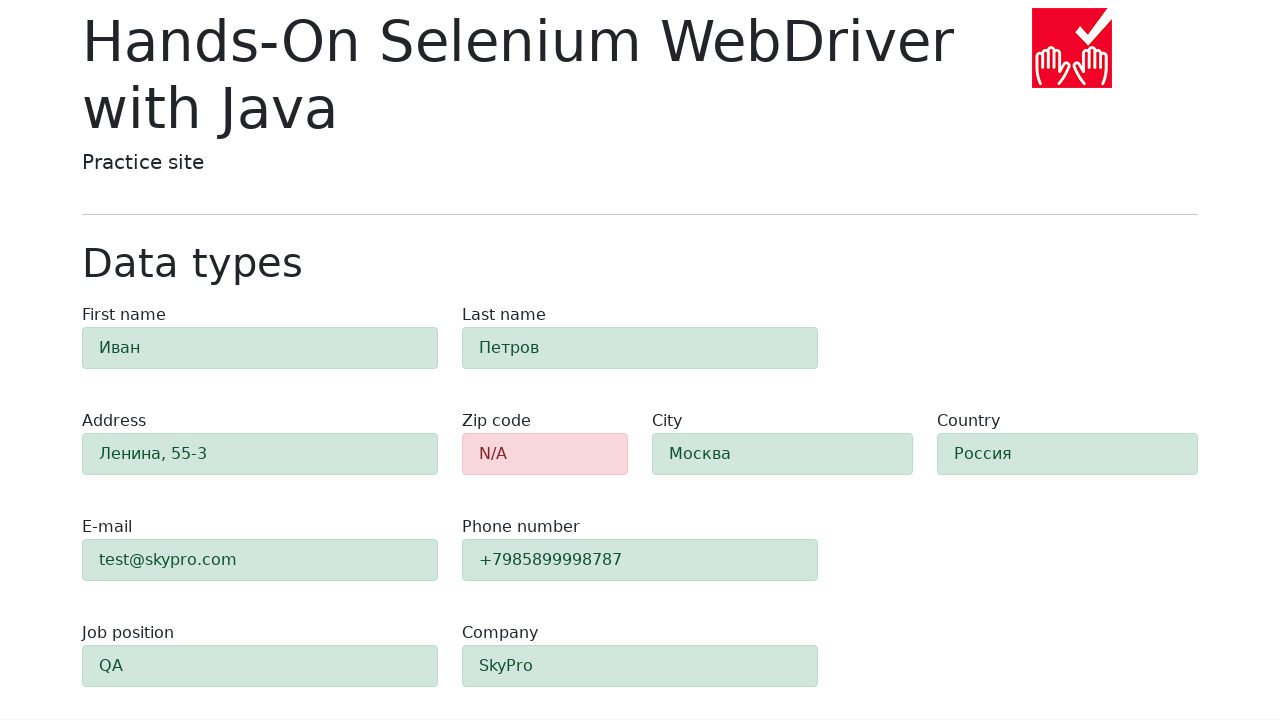

Validation results loaded with error on zip-code field
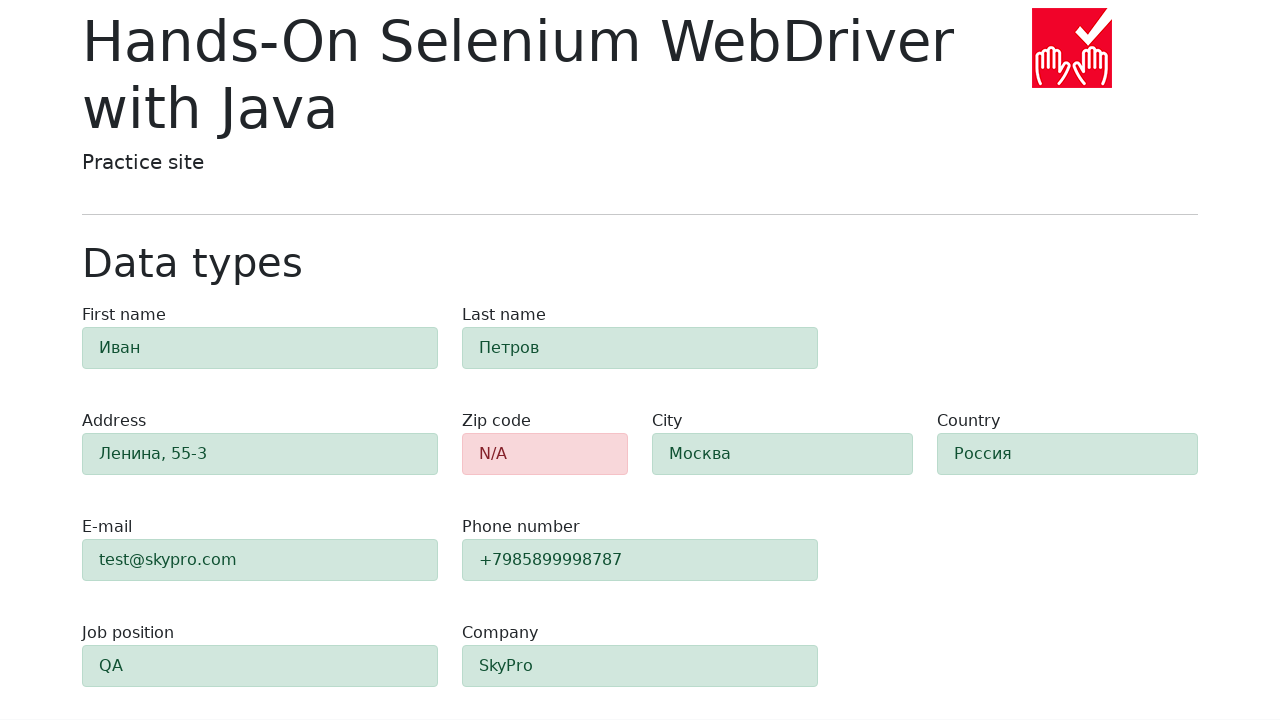

Verified zip-code field displays error (alert-danger)
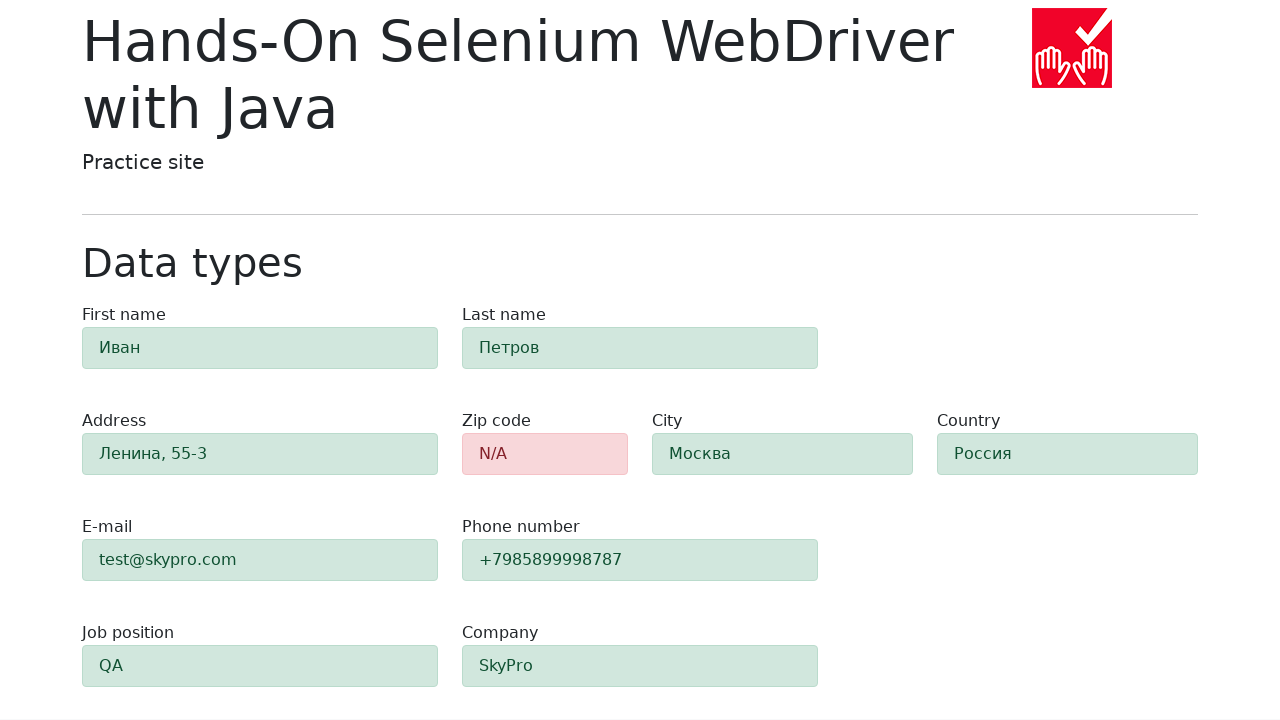

Verified all other form fields display success (alert-success)
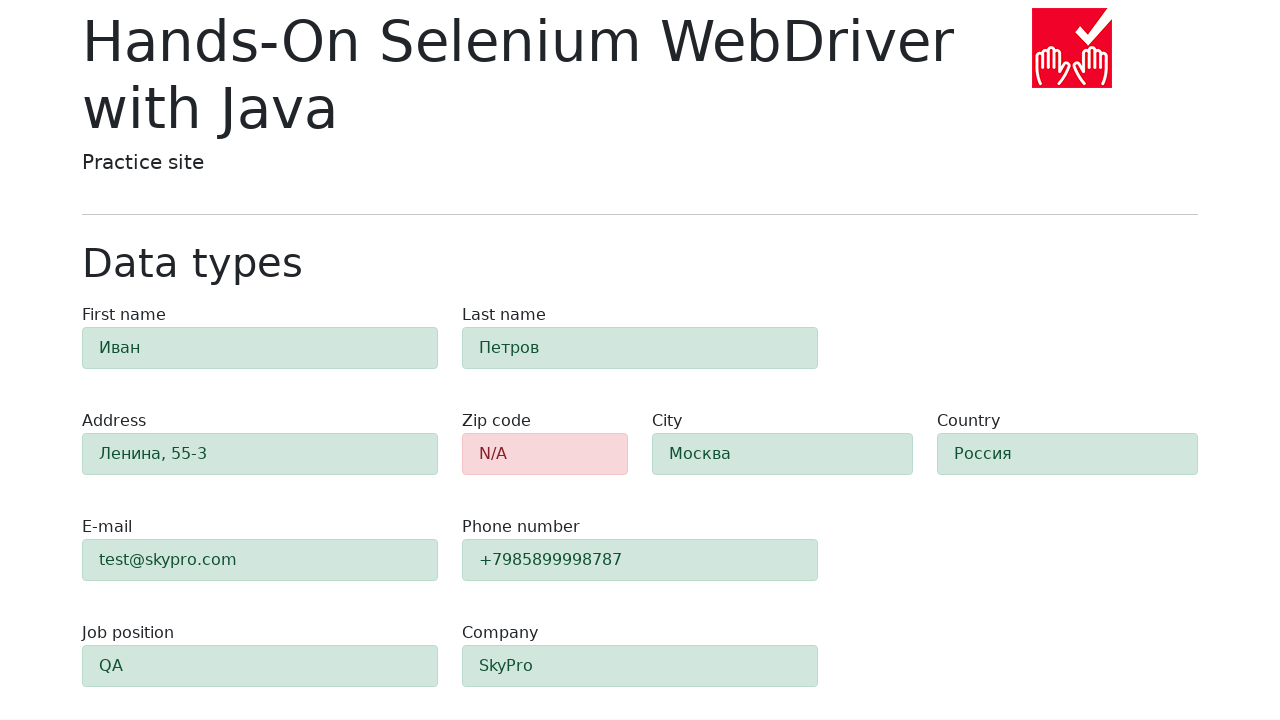

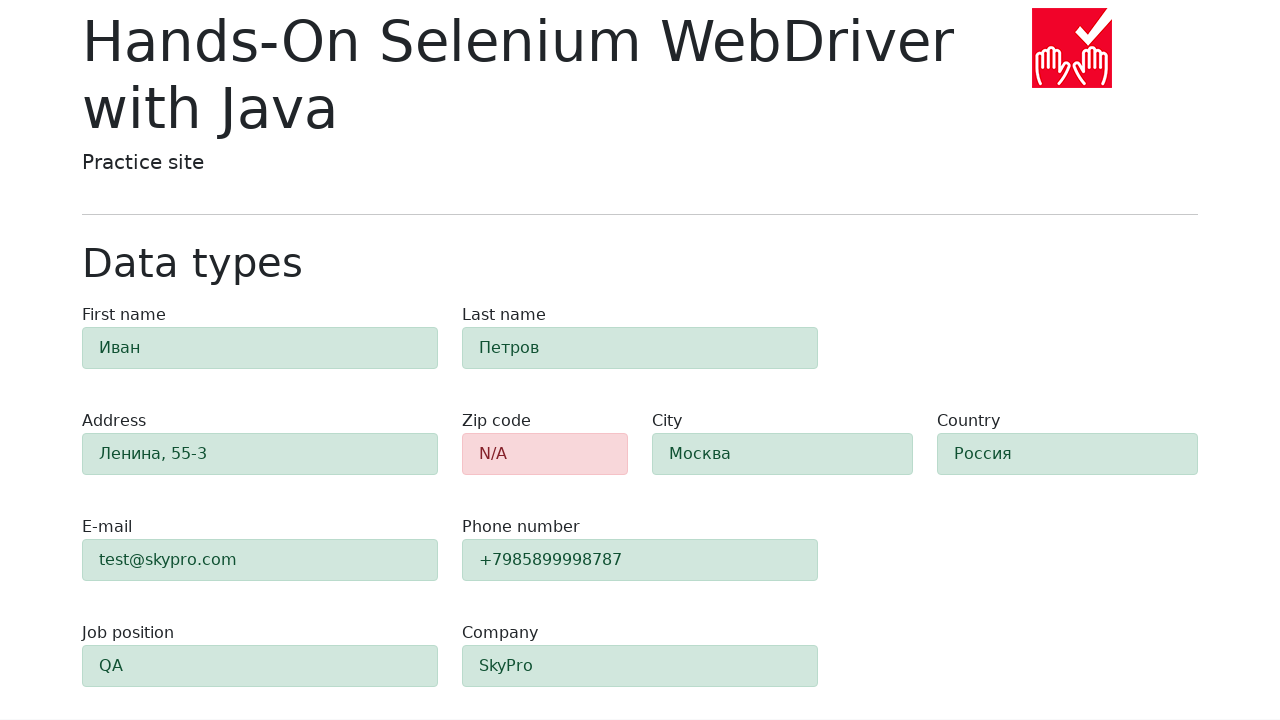